Tests decimal to other base conversion by inputting 255 and verifying binary (11111111), octal (377), decimal (255), and hex (FF) results.

Starting URL: https://www.001236.xyz/en/base

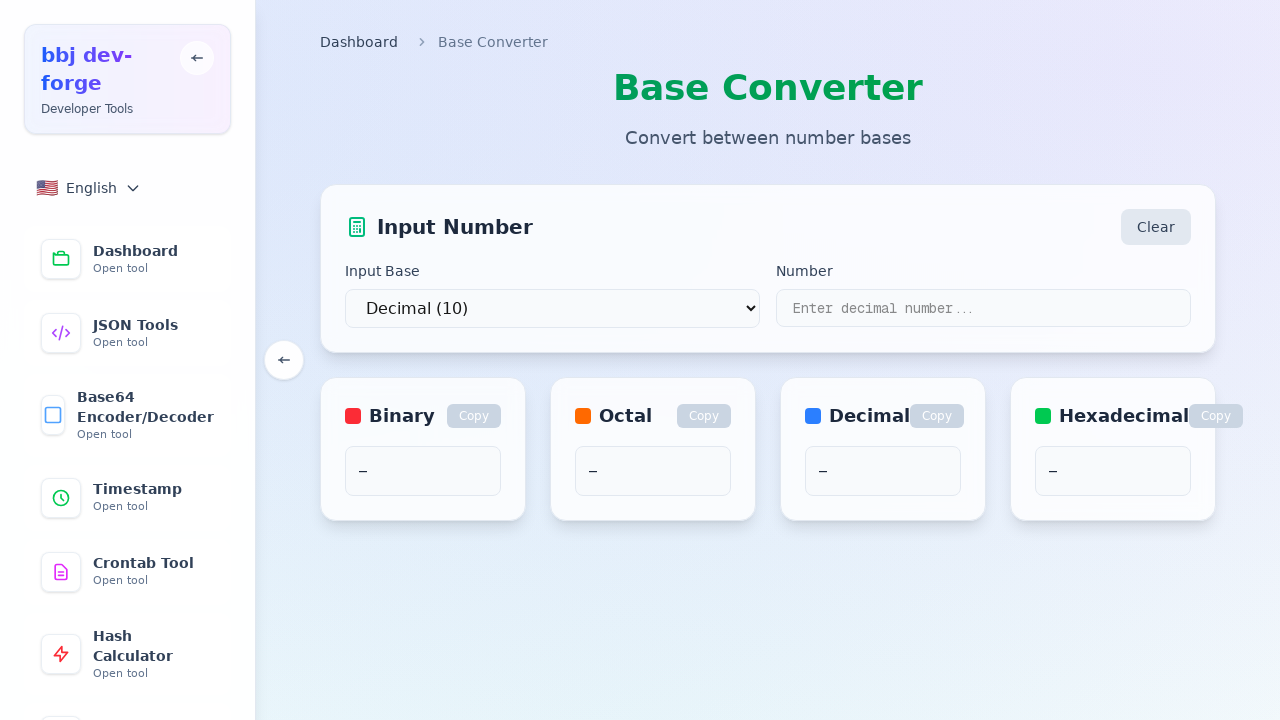

Selected decimal (base 10) as input base on select
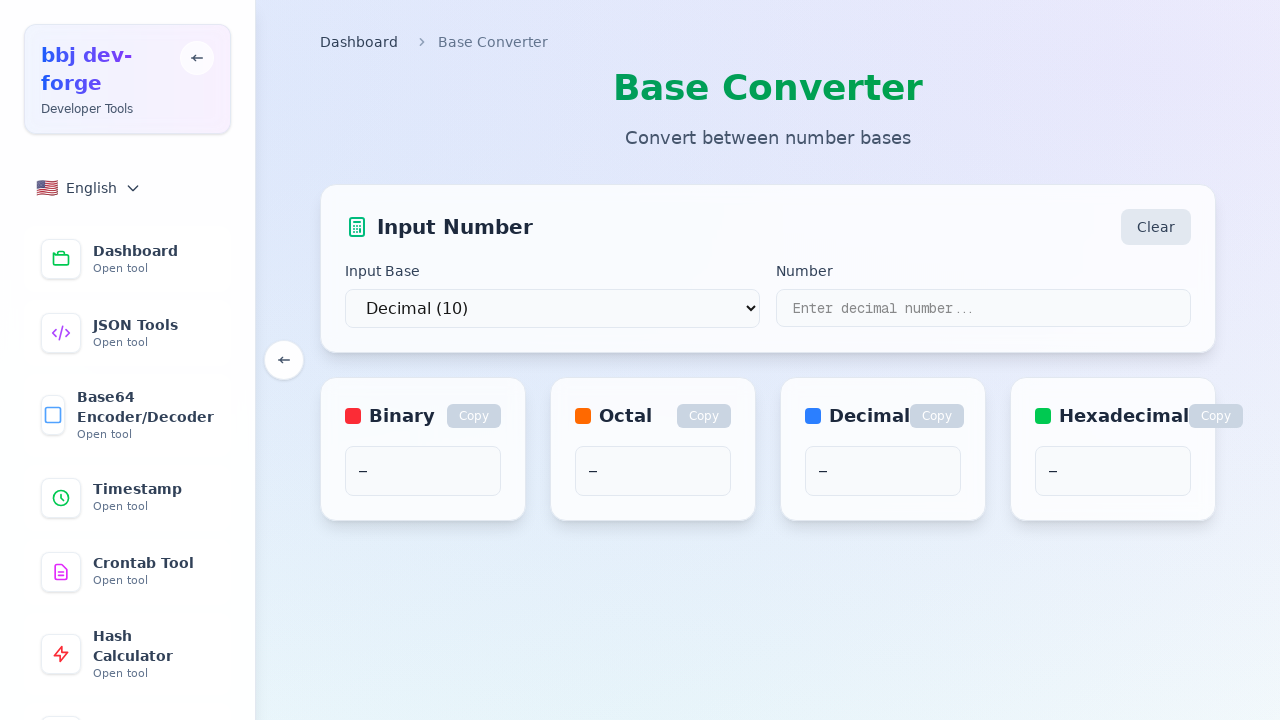

Entered 255 as the decimal number to convert on input[type='text']
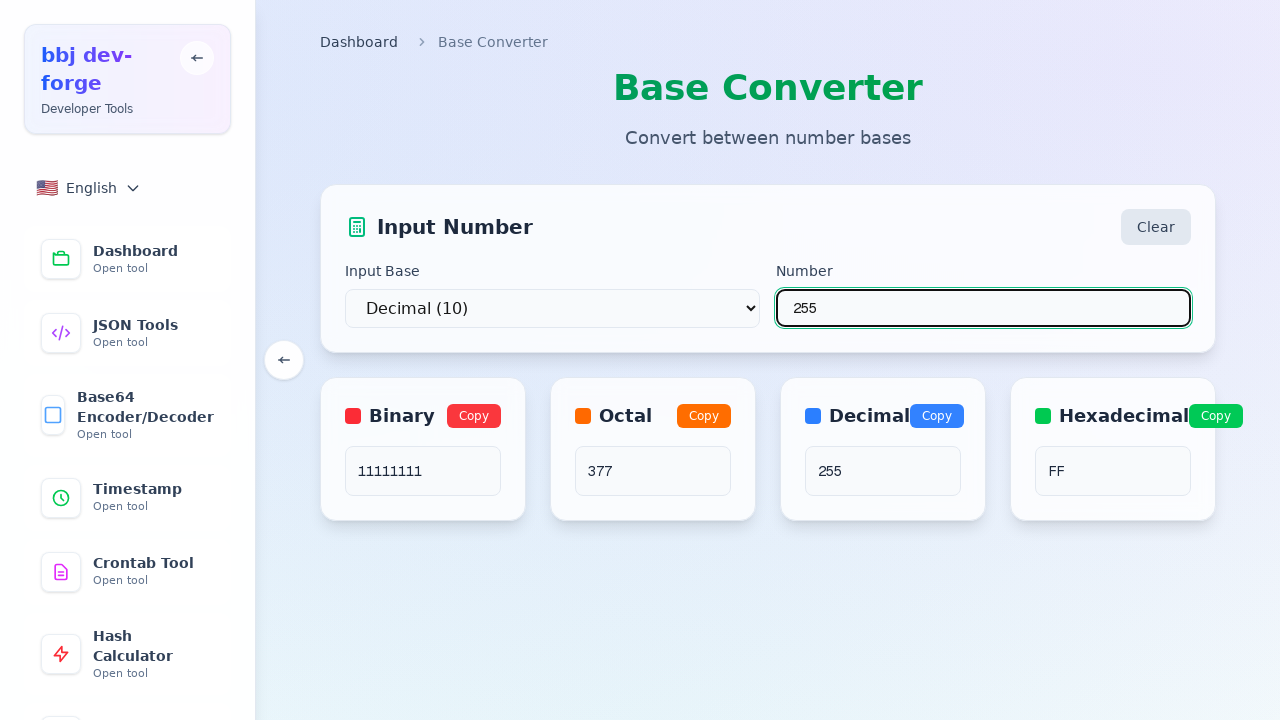

Waited for conversion to complete
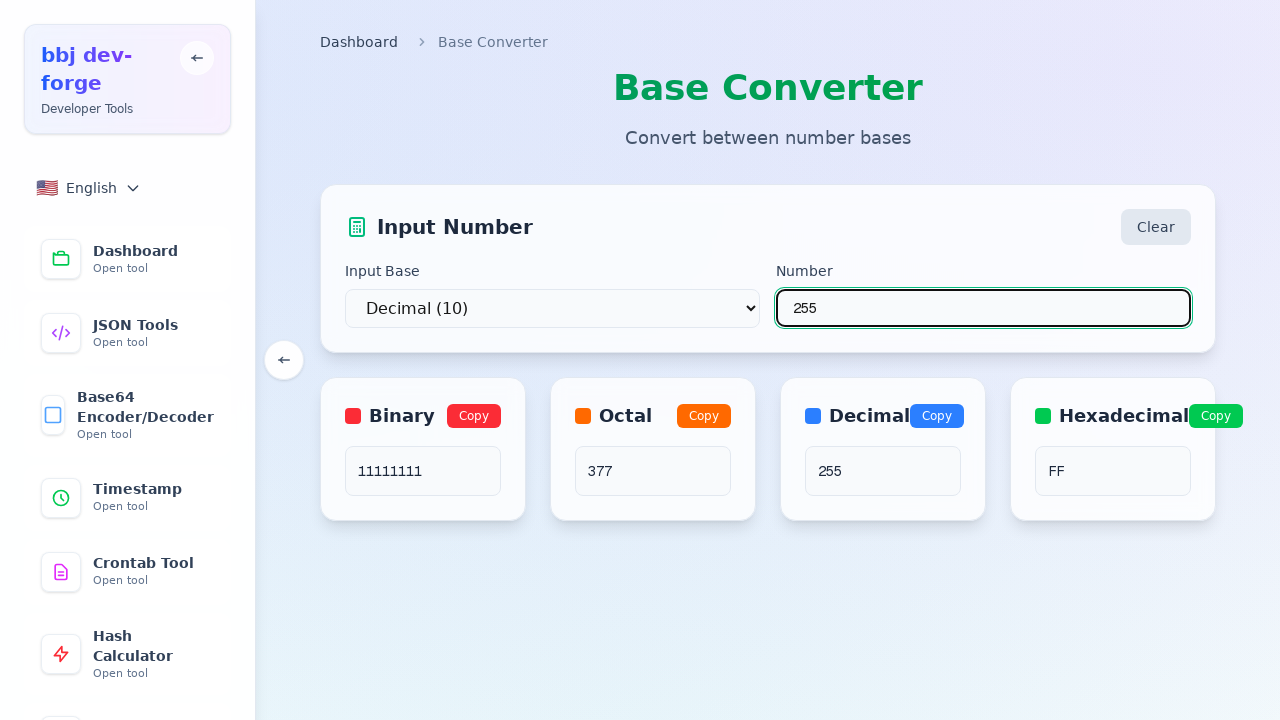

Verified binary result: 11111111
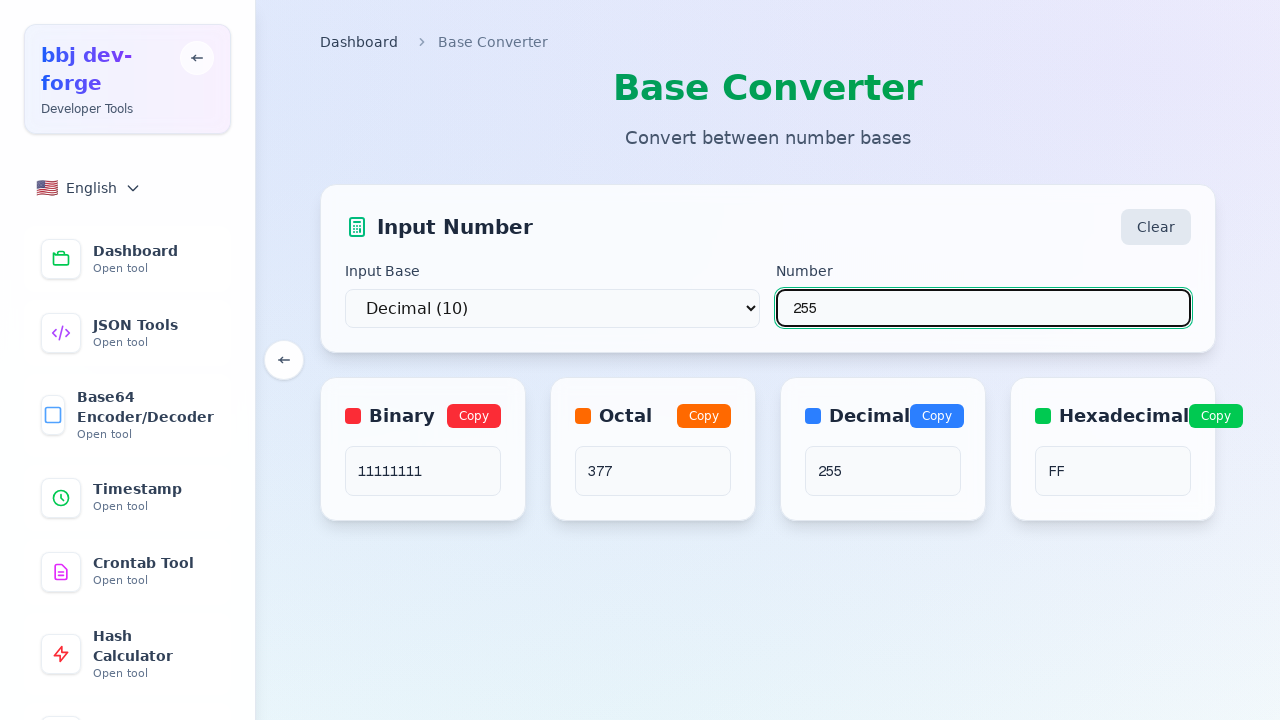

Verified octal result: 377
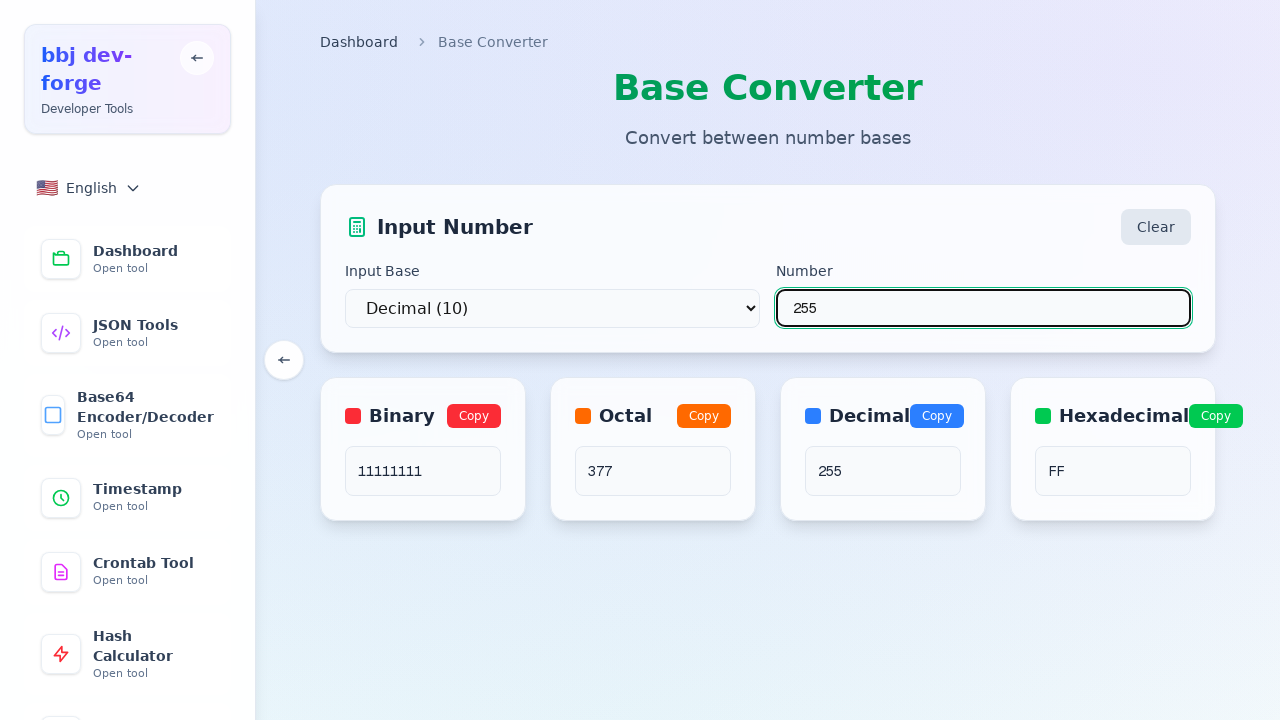

Verified decimal result: 255
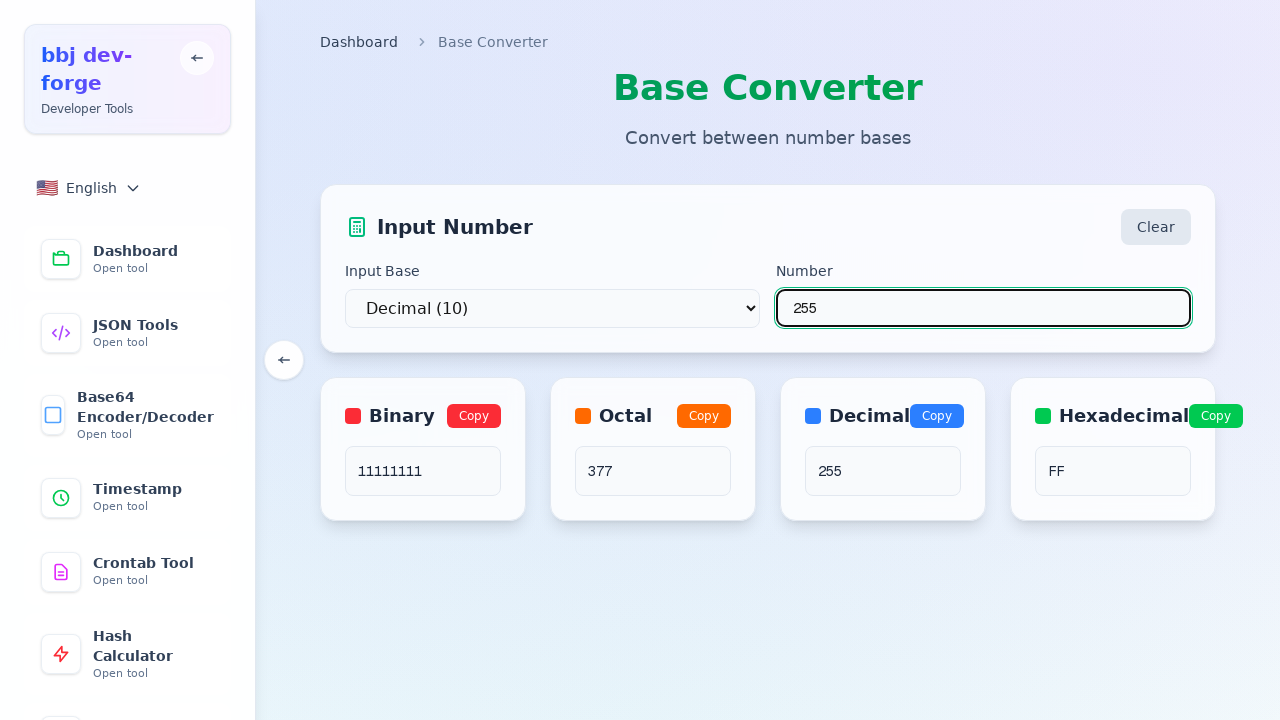

Verified hexadecimal result: FF
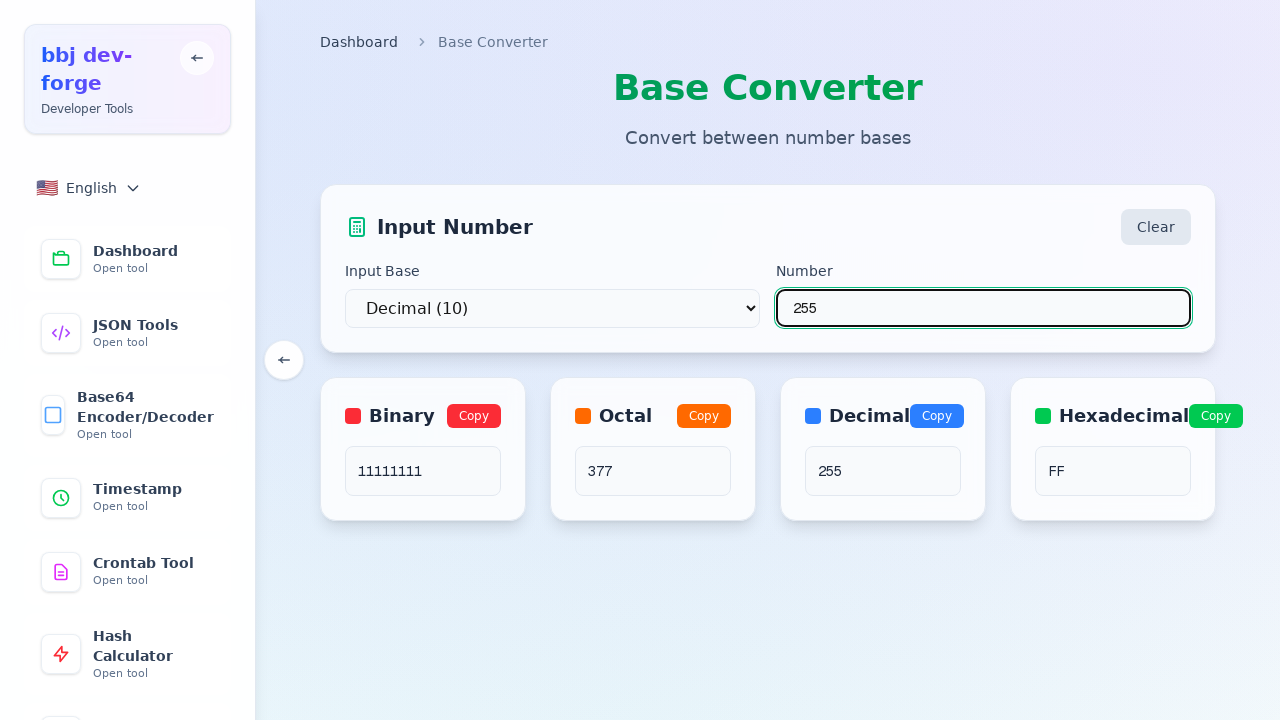

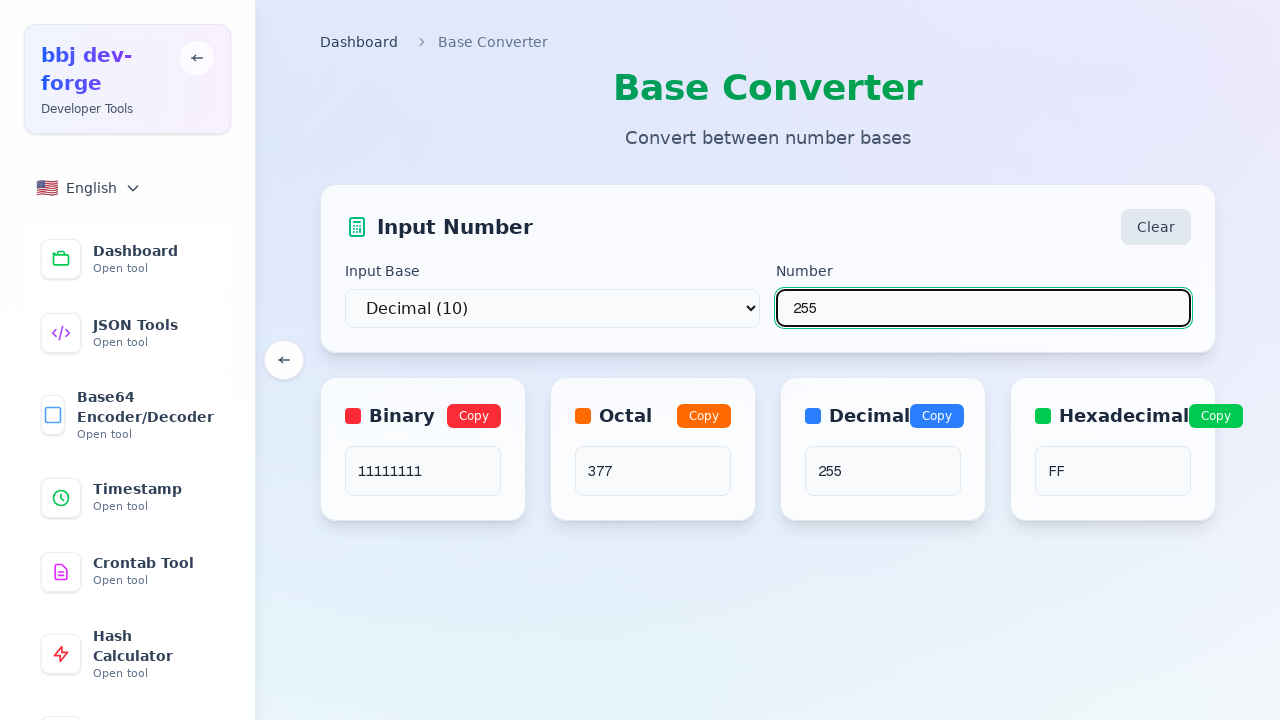